Tests searchable/editable dropdown by typing and selecting different country options

Starting URL: https://react.semantic-ui.com/maximize/dropdown-example-search-selection/

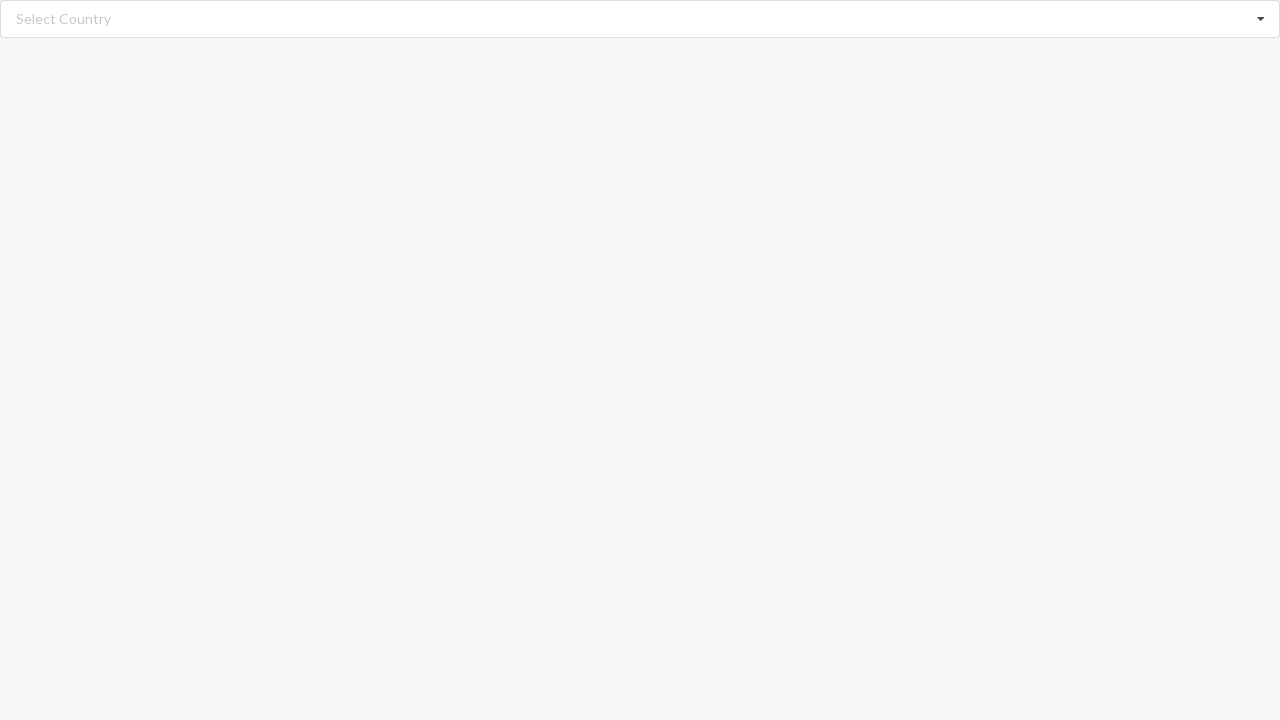

Clicked on search input field to open dropdown at (641, 19) on input.search
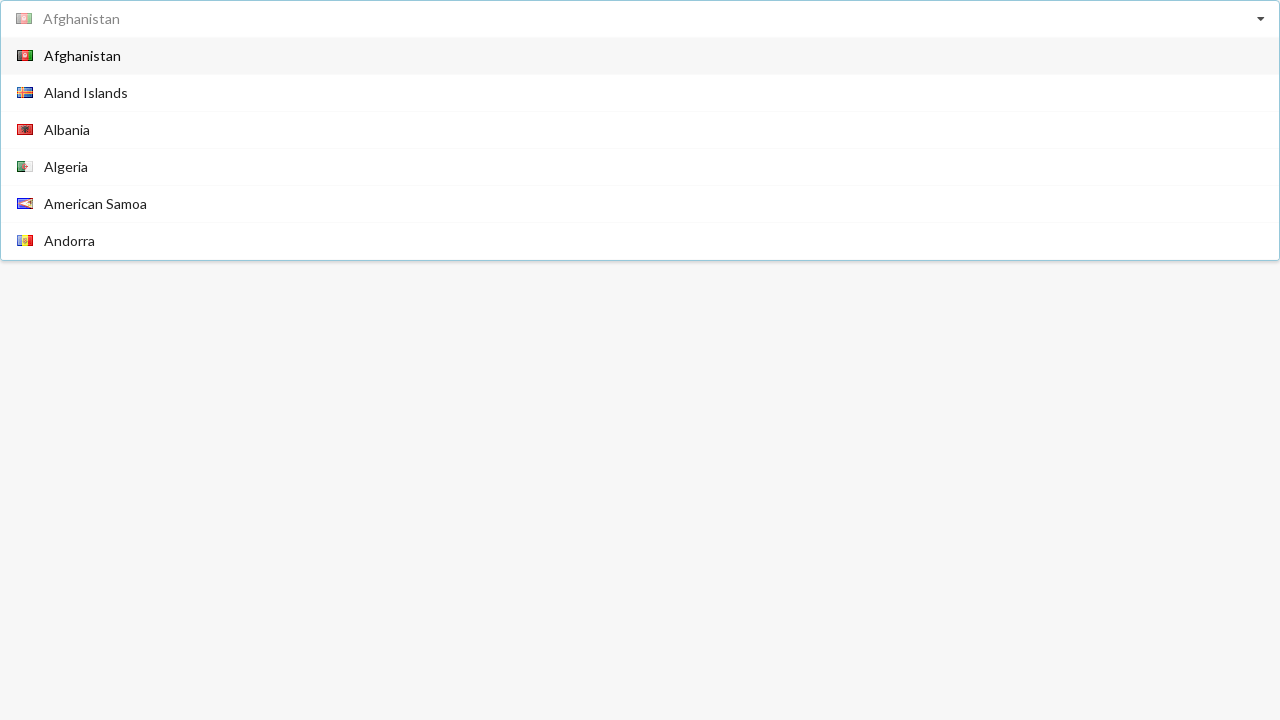

Typed 'Albania' in search field on input.search
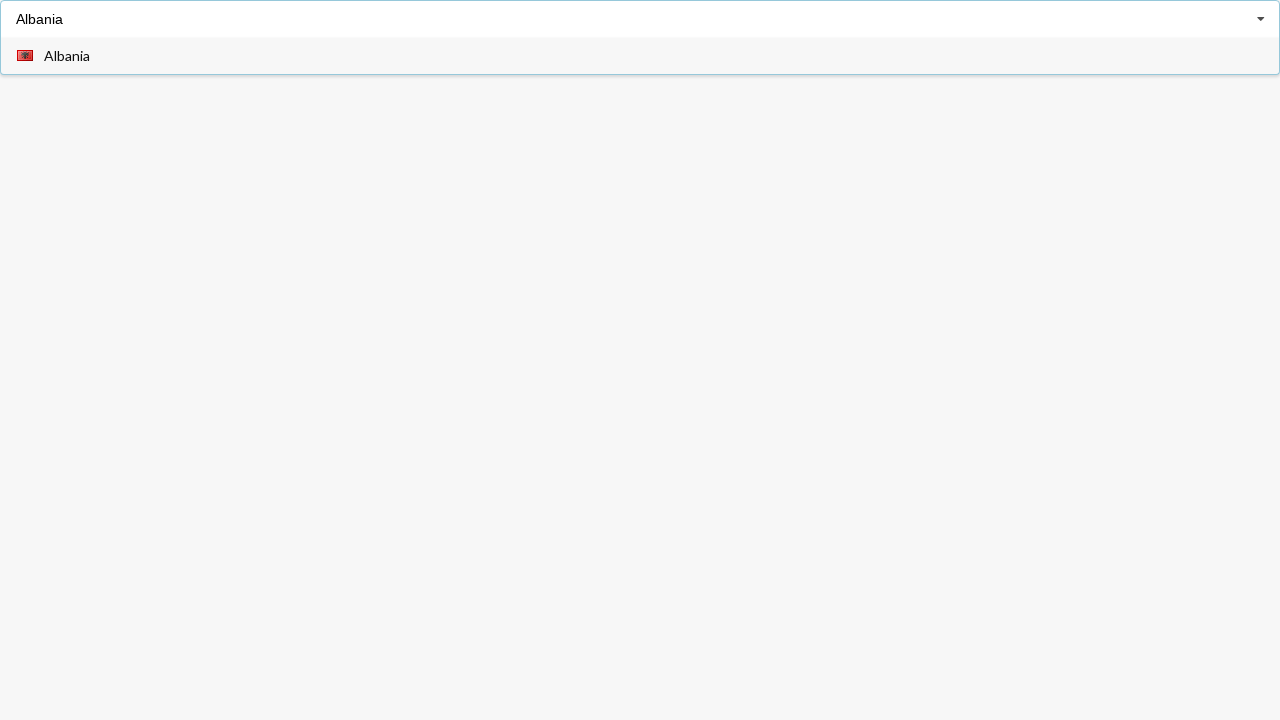

Selected 'Albania' from dropdown menu at (67, 56) on xpath=//div[@class='visible menu transition']//span[text()='Albania']
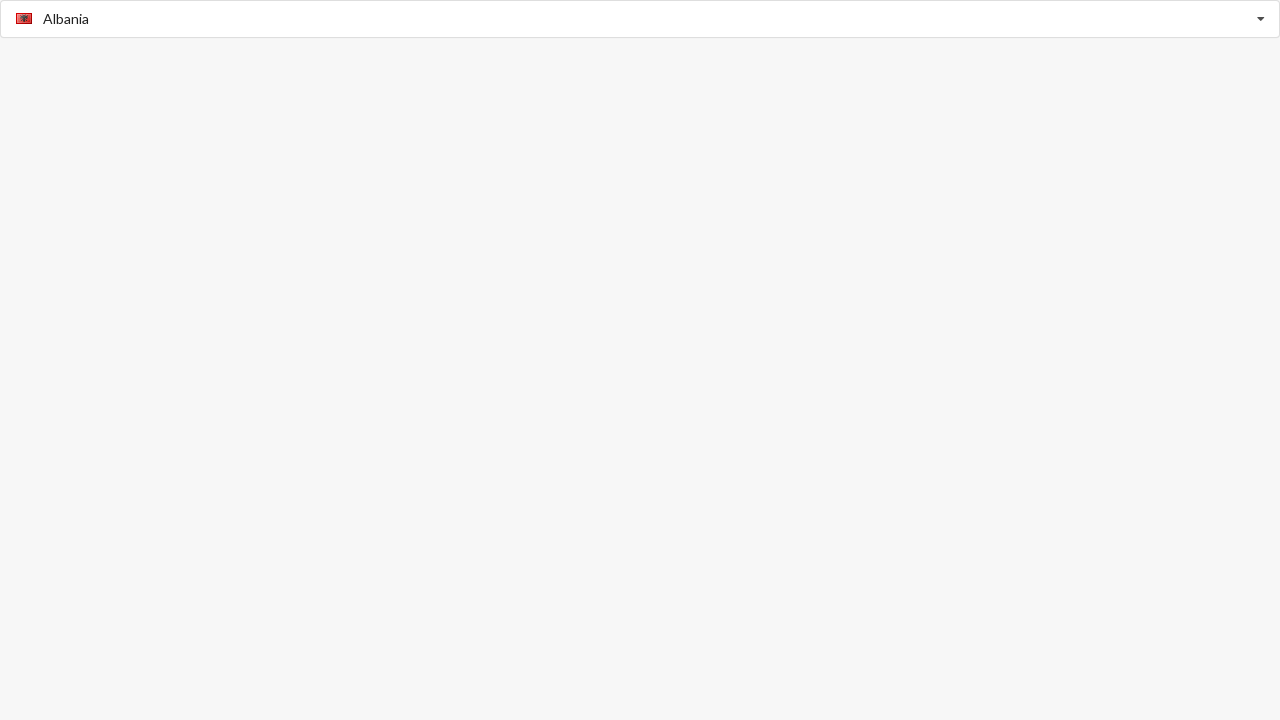

Verified 'Albania' is displayed as selected option
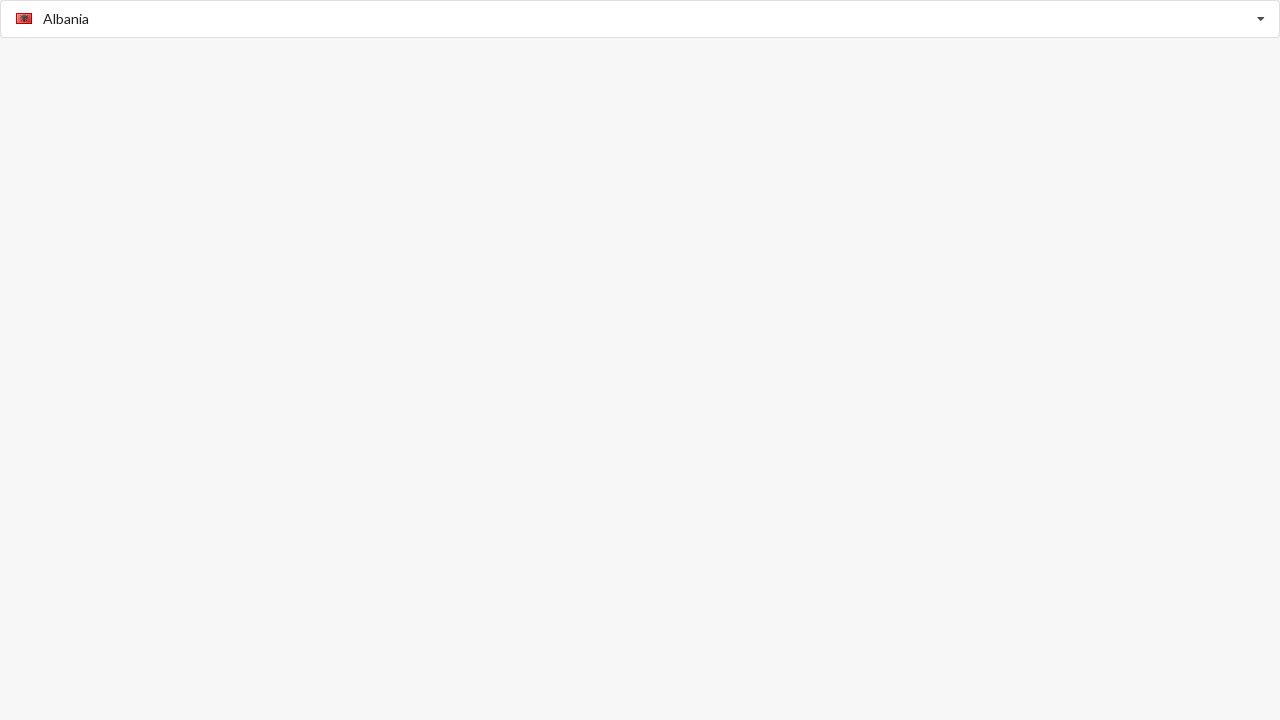

Clicked on search input field to open dropdown for next selection at (641, 19) on input.search
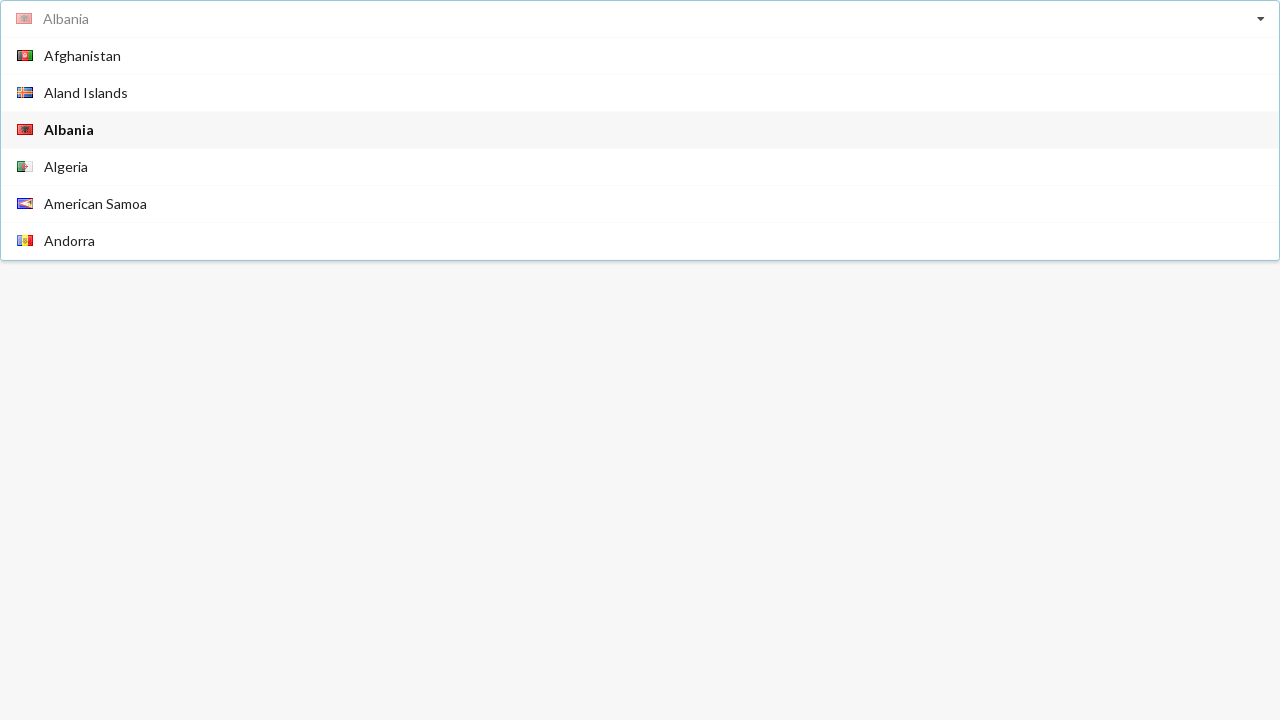

Typed 'Bahamas' in search field on input.search
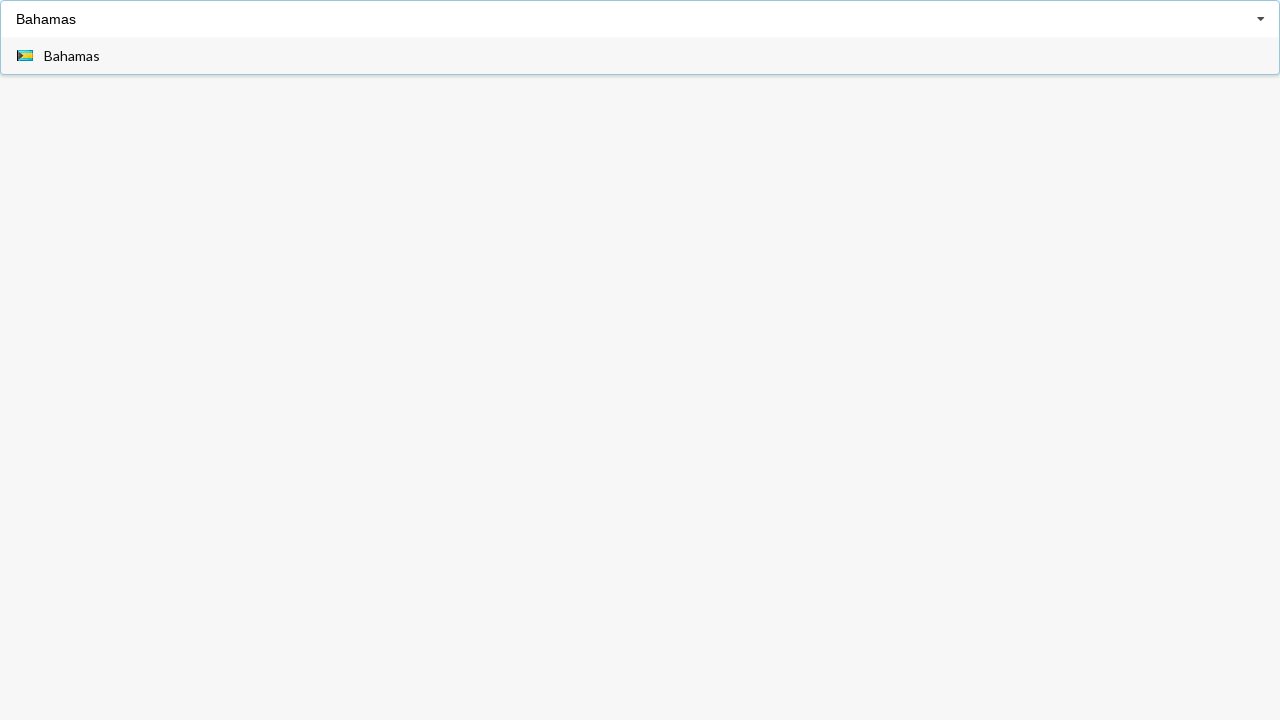

Selected 'Bahamas' from dropdown menu at (72, 56) on xpath=//div[@class='visible menu transition']//span[text()='Bahamas']
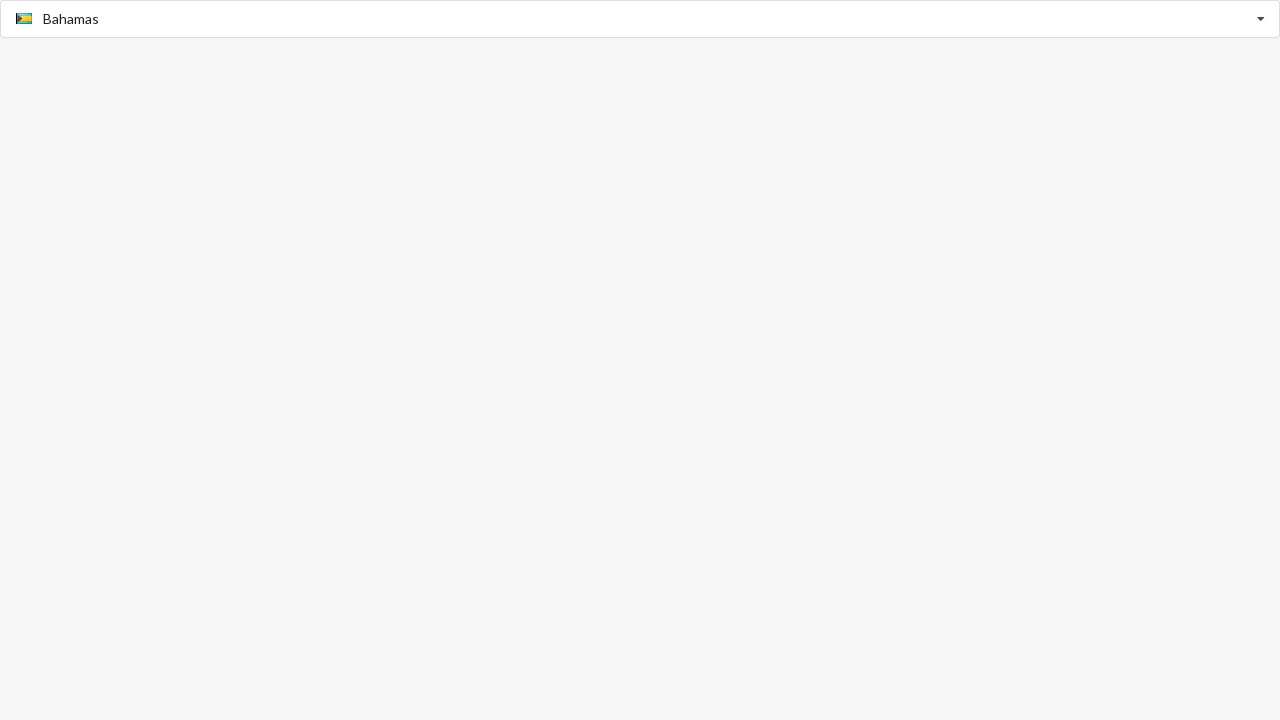

Verified 'Bahamas' is displayed as selected option
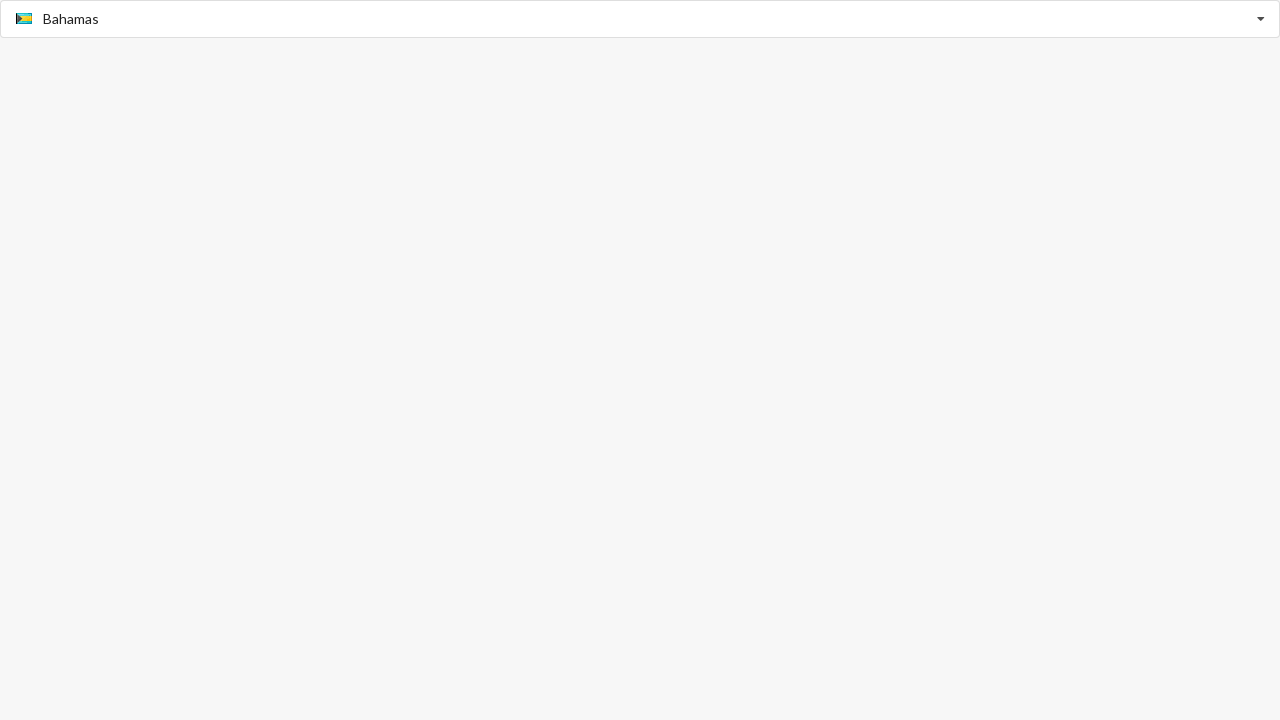

Clicked on search input field to open dropdown for next selection at (641, 19) on input.search
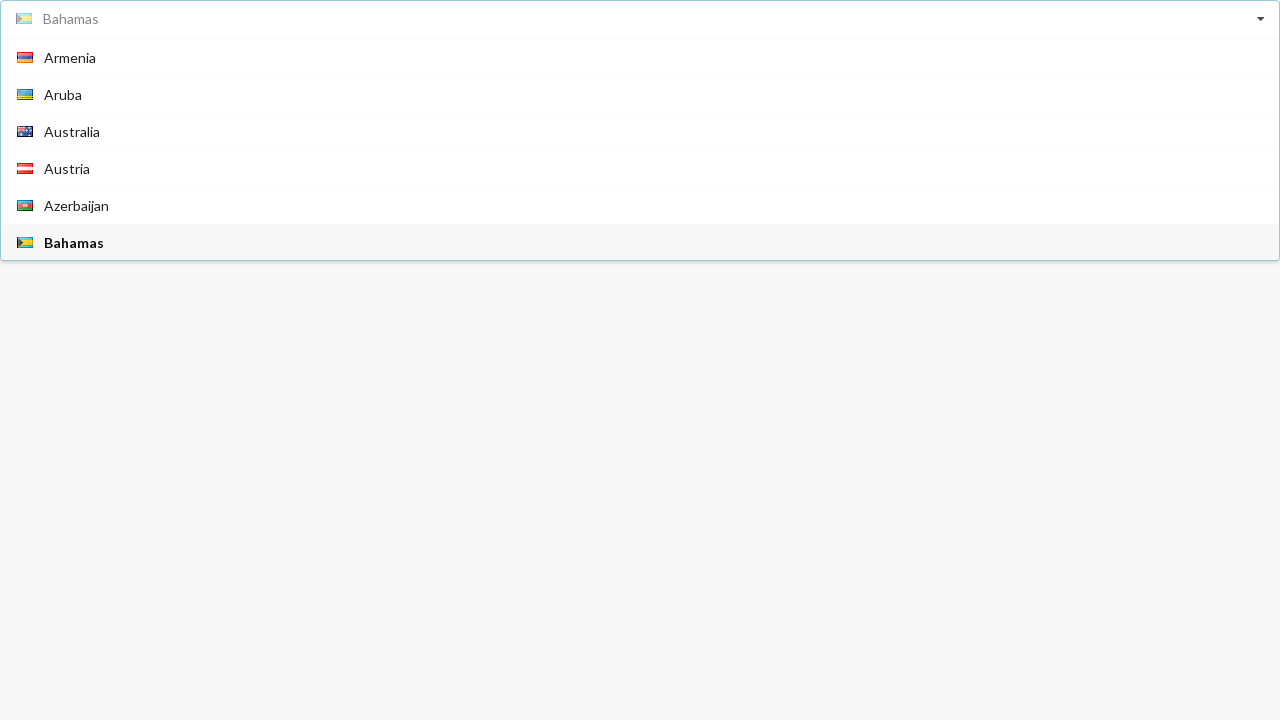

Typed 'Belgium' in search field on input.search
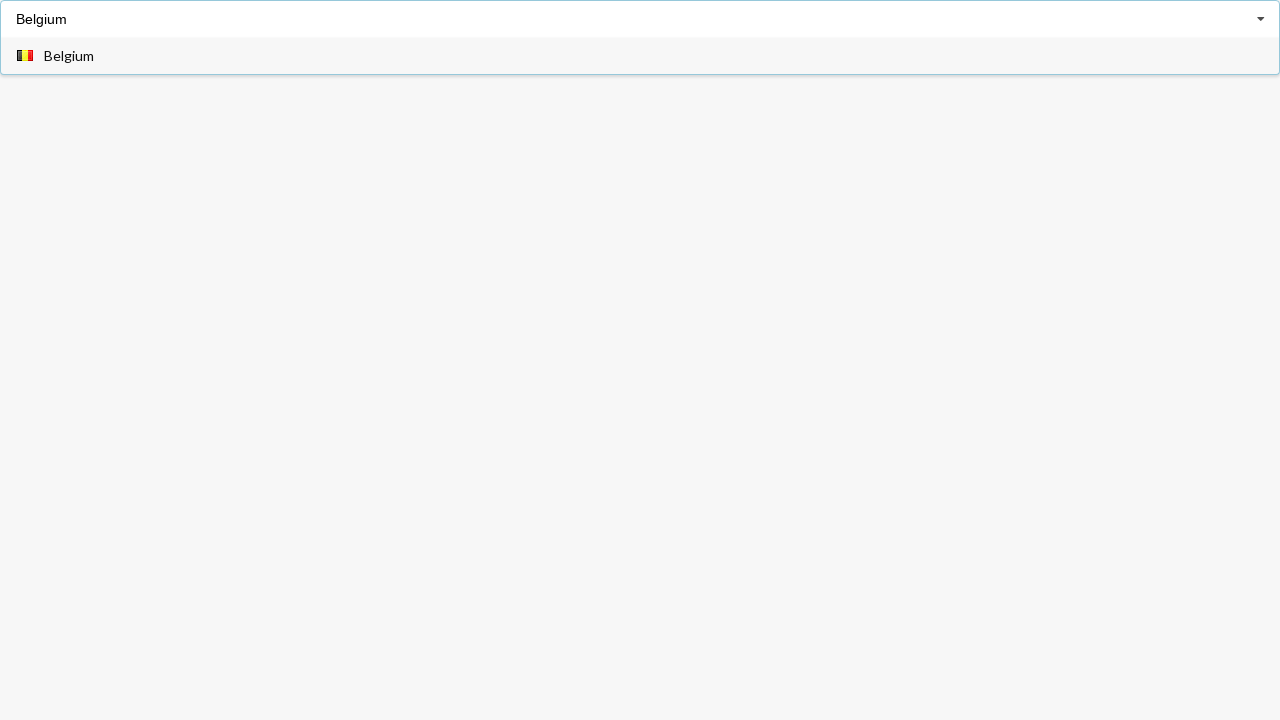

Selected 'Belgium' from dropdown menu at (69, 56) on xpath=//div[@class='visible menu transition']//span[text()='Belgium']
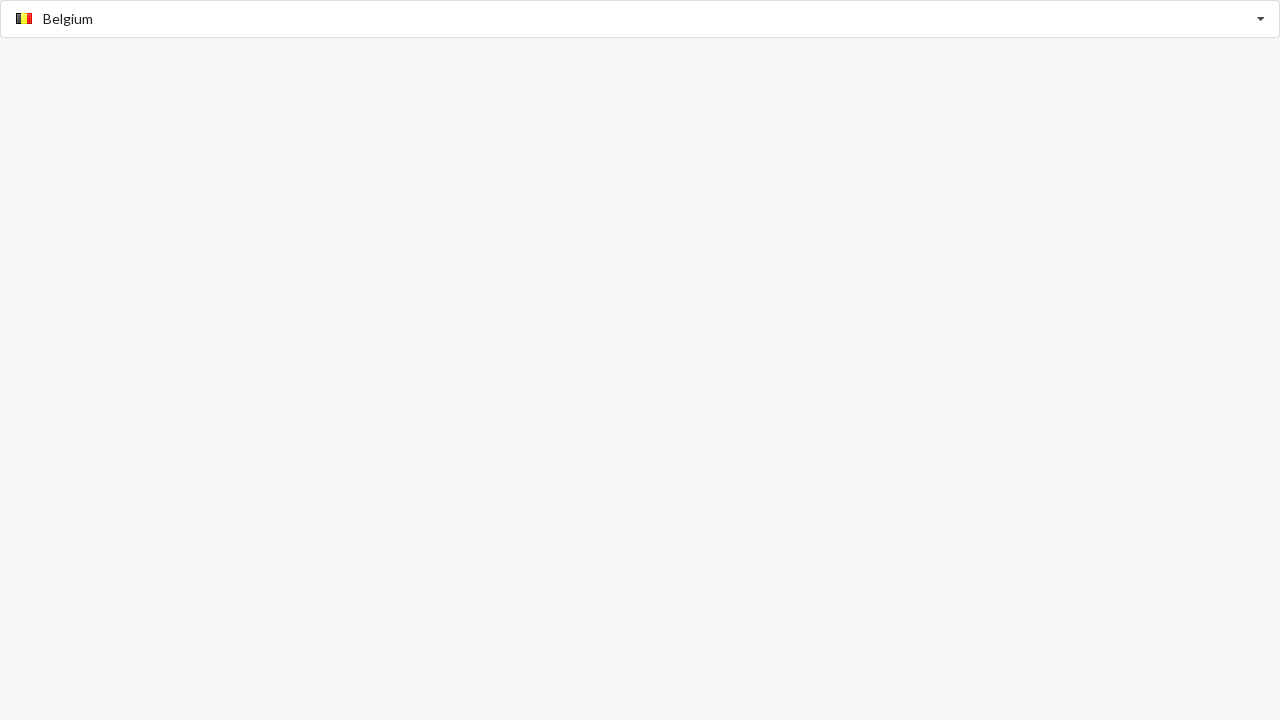

Verified 'Belgium' is displayed as selected option
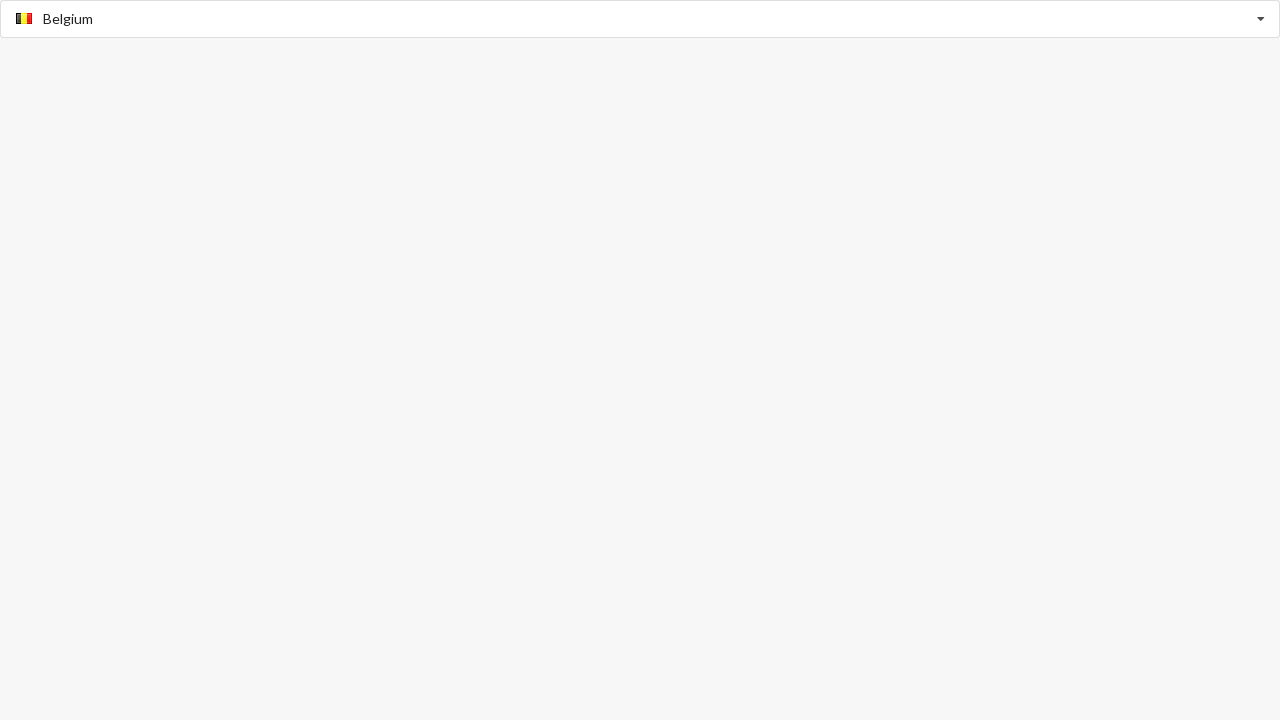

Clicked on search input field to open dropdown for next selection at (641, 19) on input.search
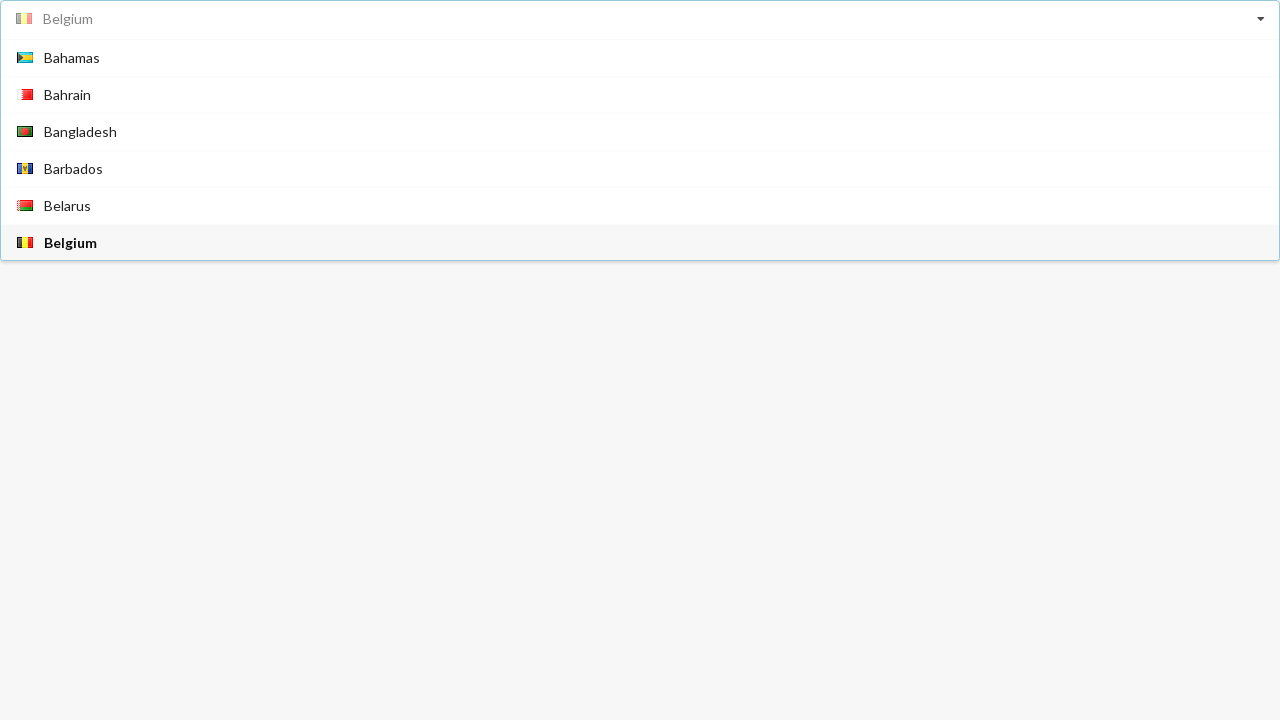

Typed 'Barbados' in search field on input.search
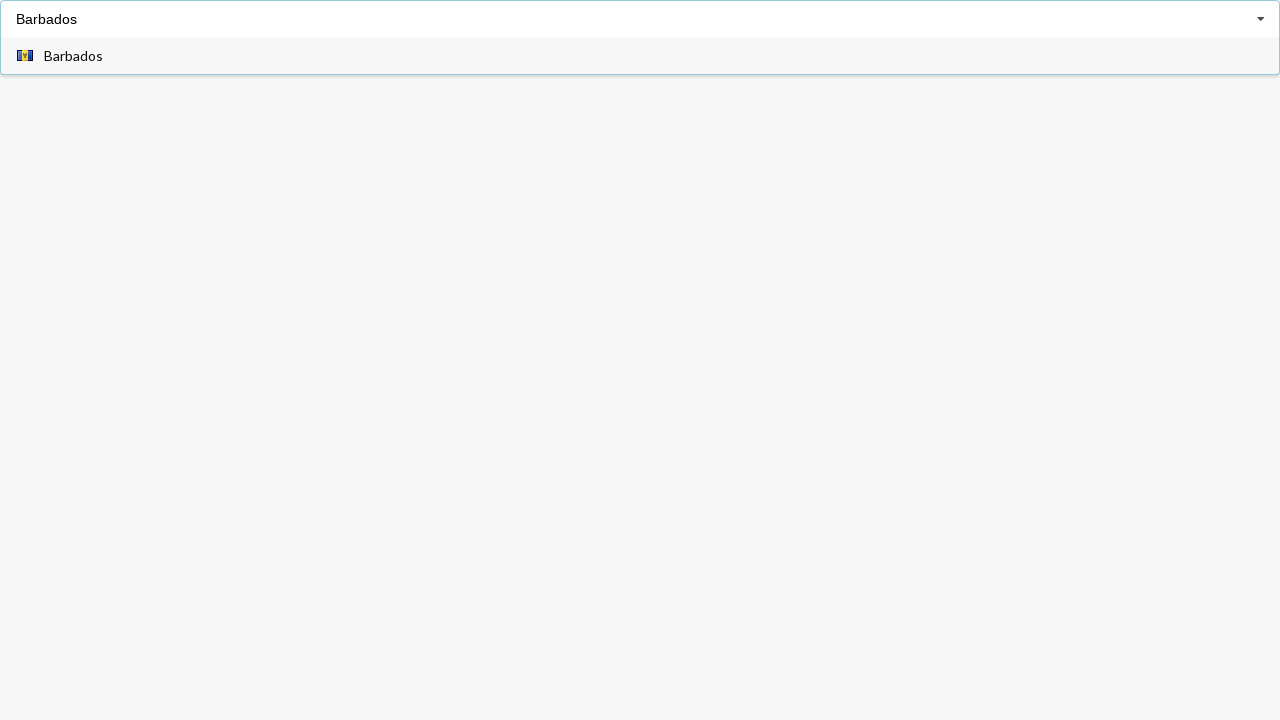

Selected 'Barbados' from dropdown menu at (74, 56) on xpath=//div[@class='visible menu transition']//span[text()='Barbados']
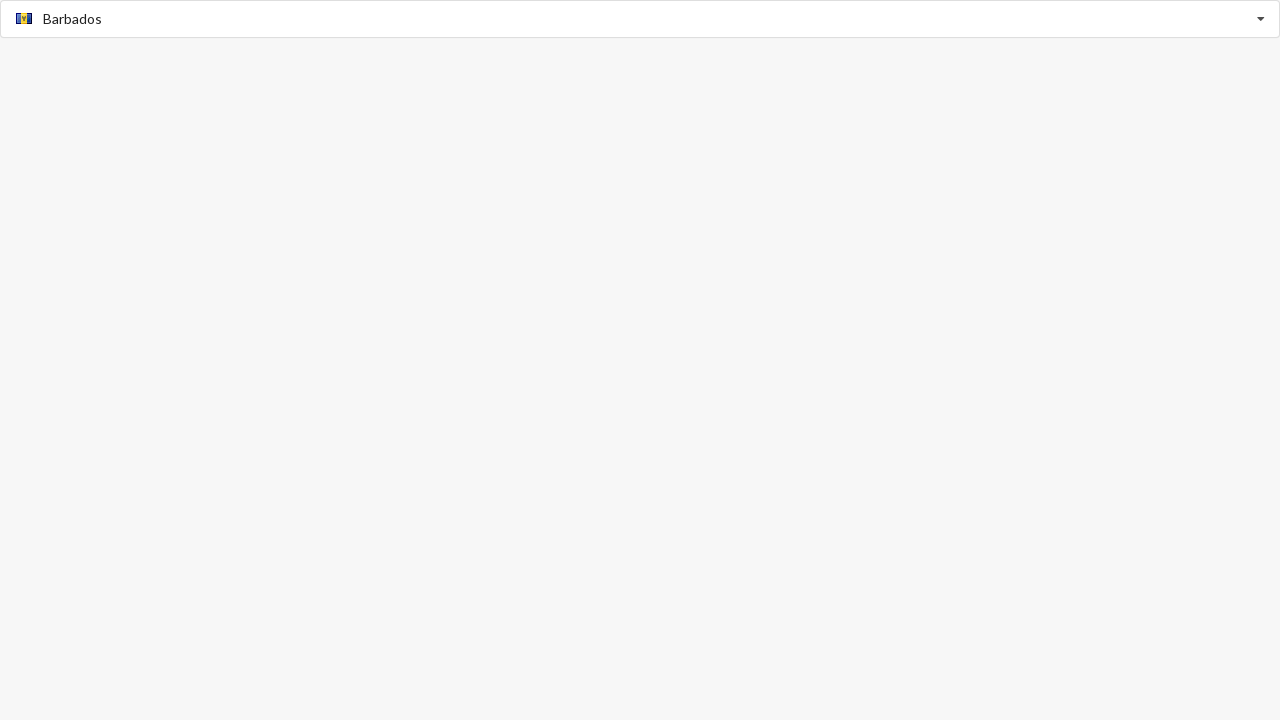

Verified 'Barbados' is displayed as selected option
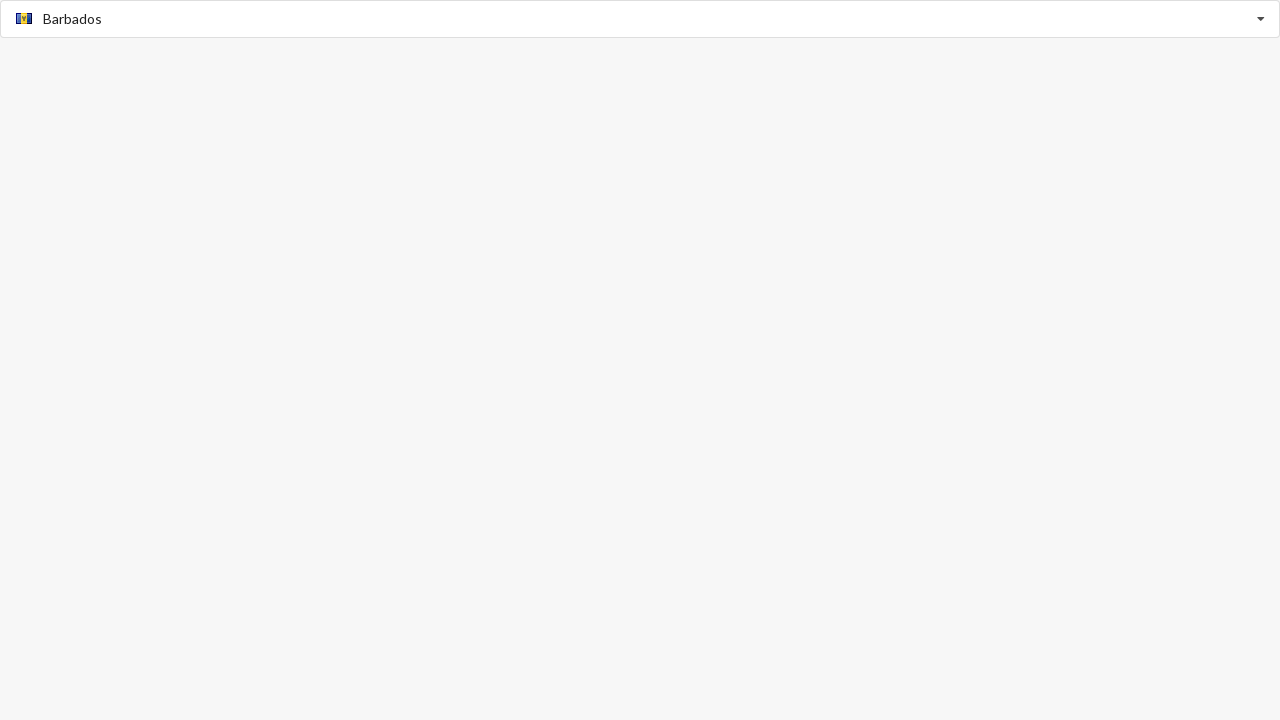

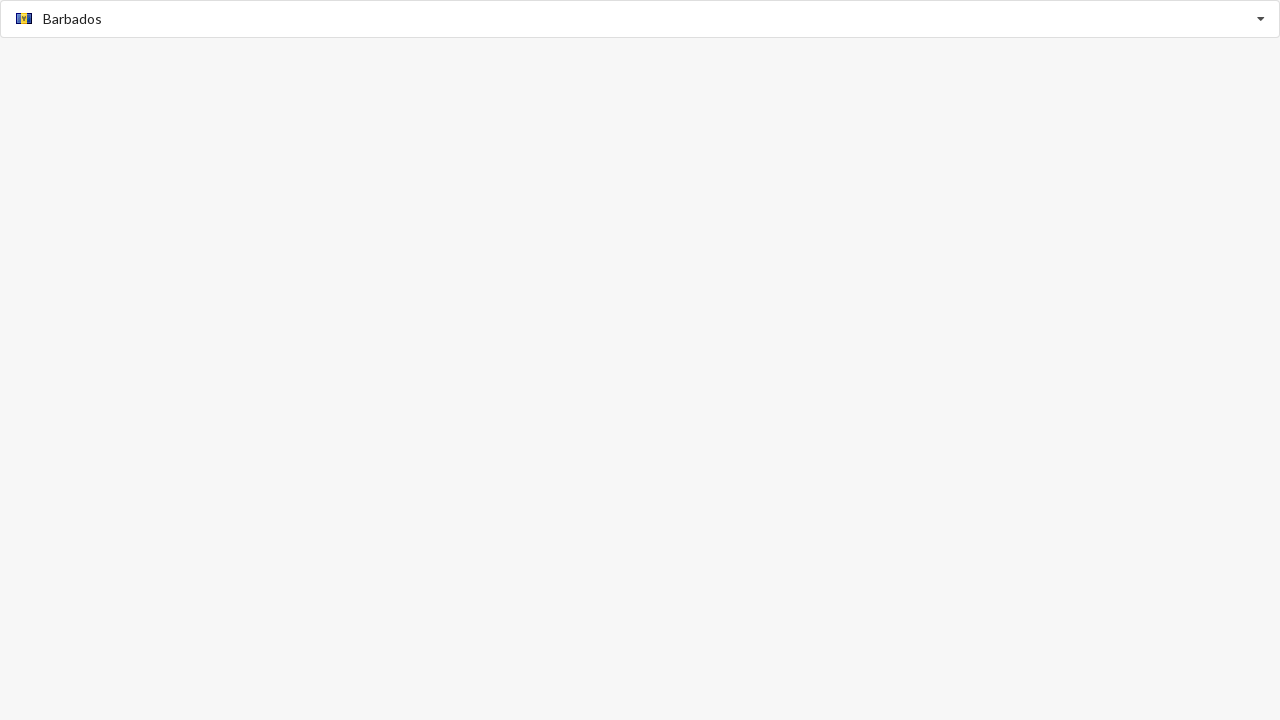